Tests the Desmos scientific calculator by clicking number buttons (1 and 2) multiple times to verify button functionality

Starting URL: https://www.desmos.com/scientific?lang=ru

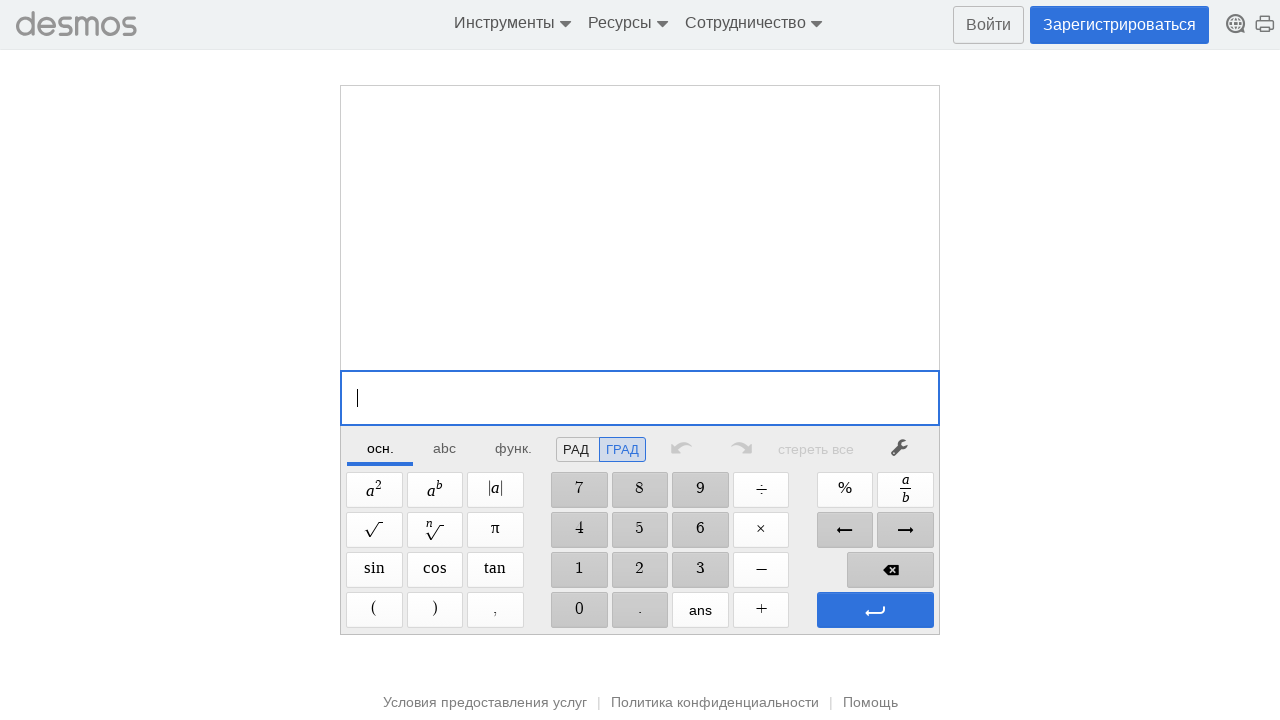

Clicked number button '1' at (579, 570) on xpath=//*[@aria-label='1']
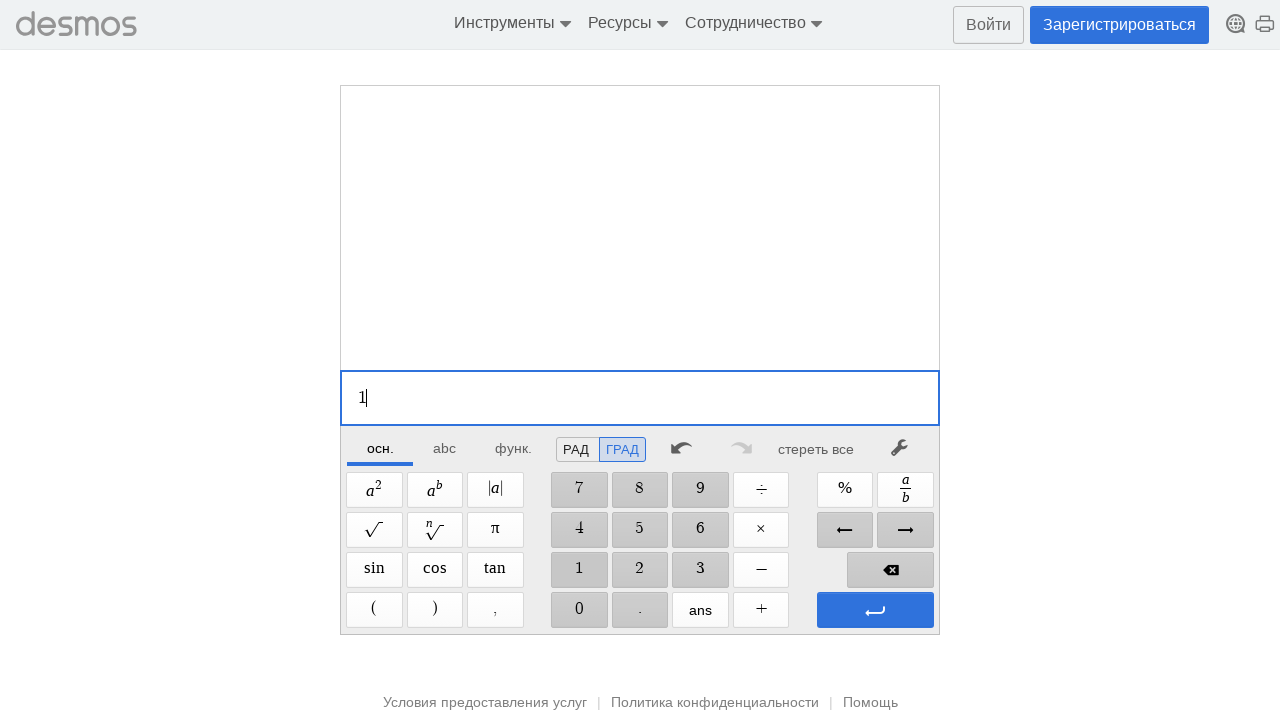

Clicked number button '2' at (640, 570) on xpath=//*[@aria-label='2']
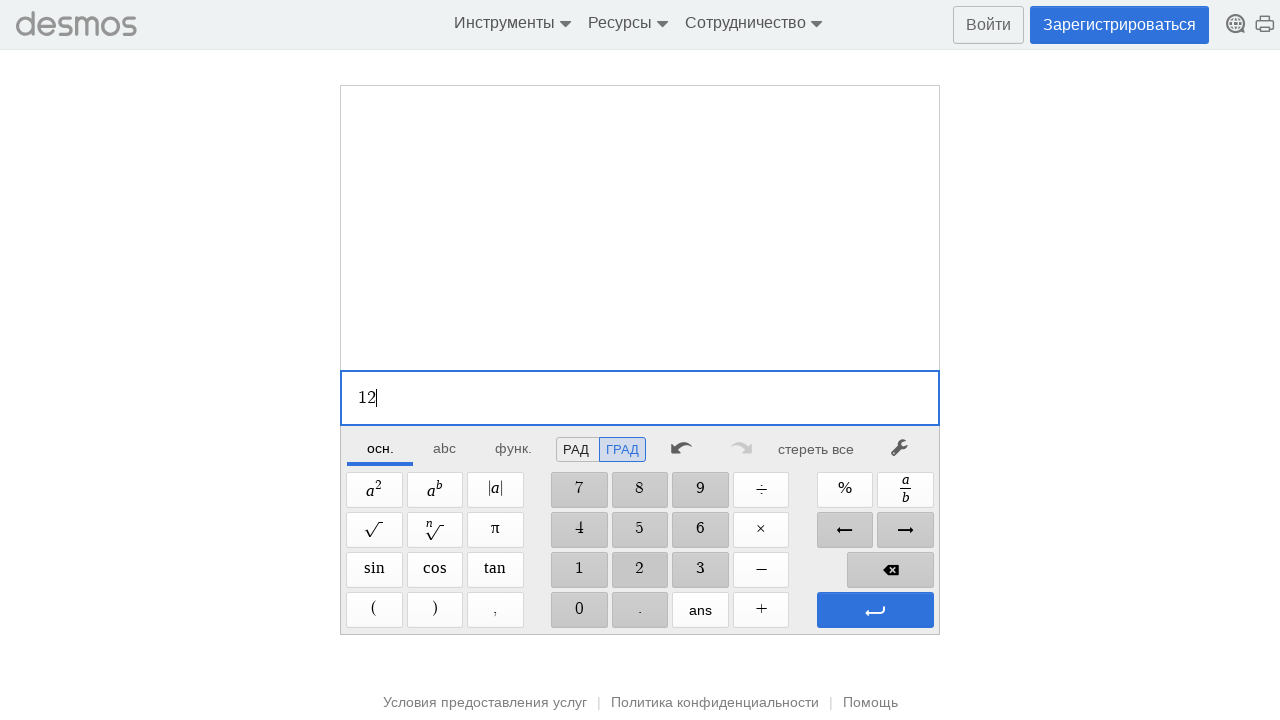

Clicked number button '1' again at (579, 570) on xpath=//*[@aria-label='1']
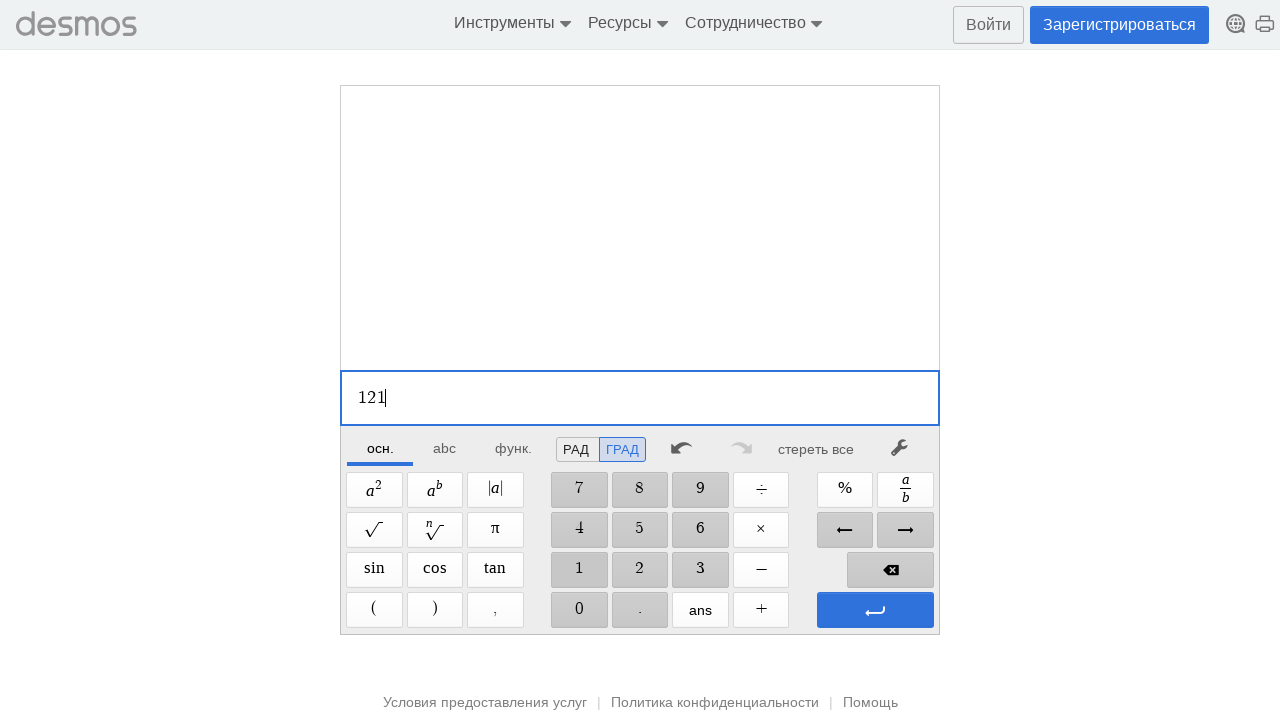

Clicked number button '2' again at (640, 570) on xpath=//*[@aria-label='2']
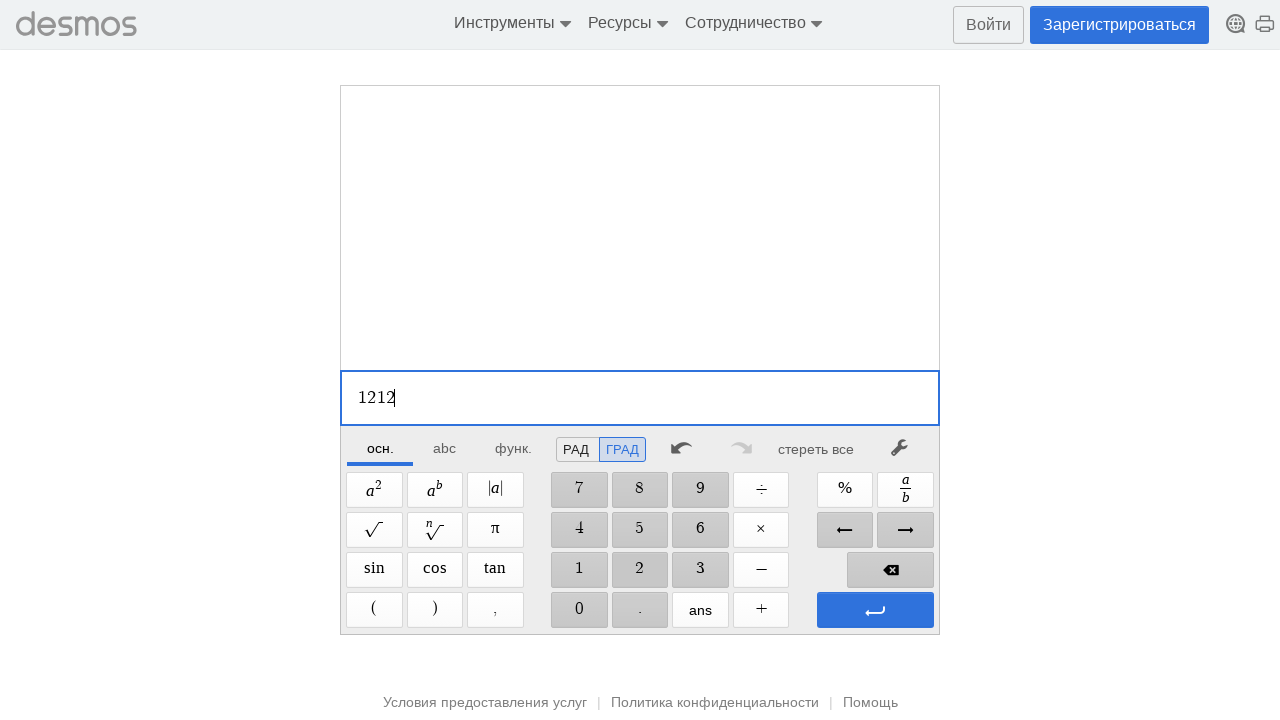

Verified number button '1' is visible and loaded
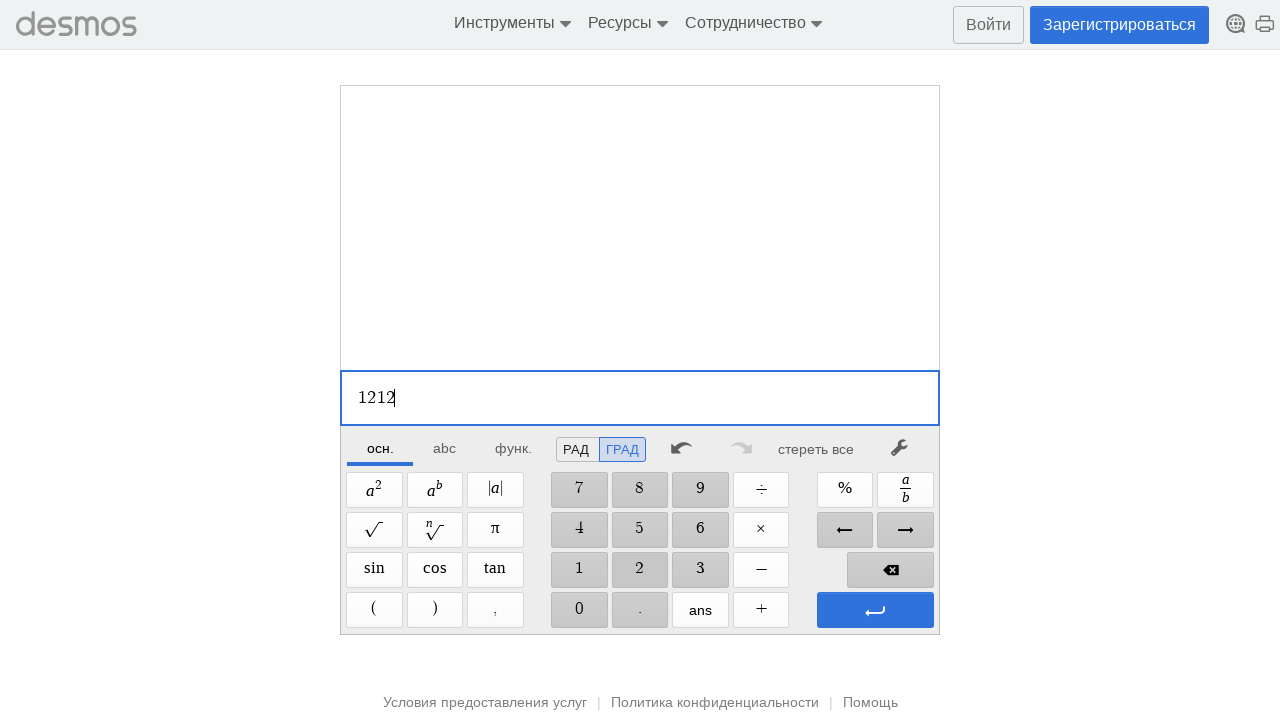

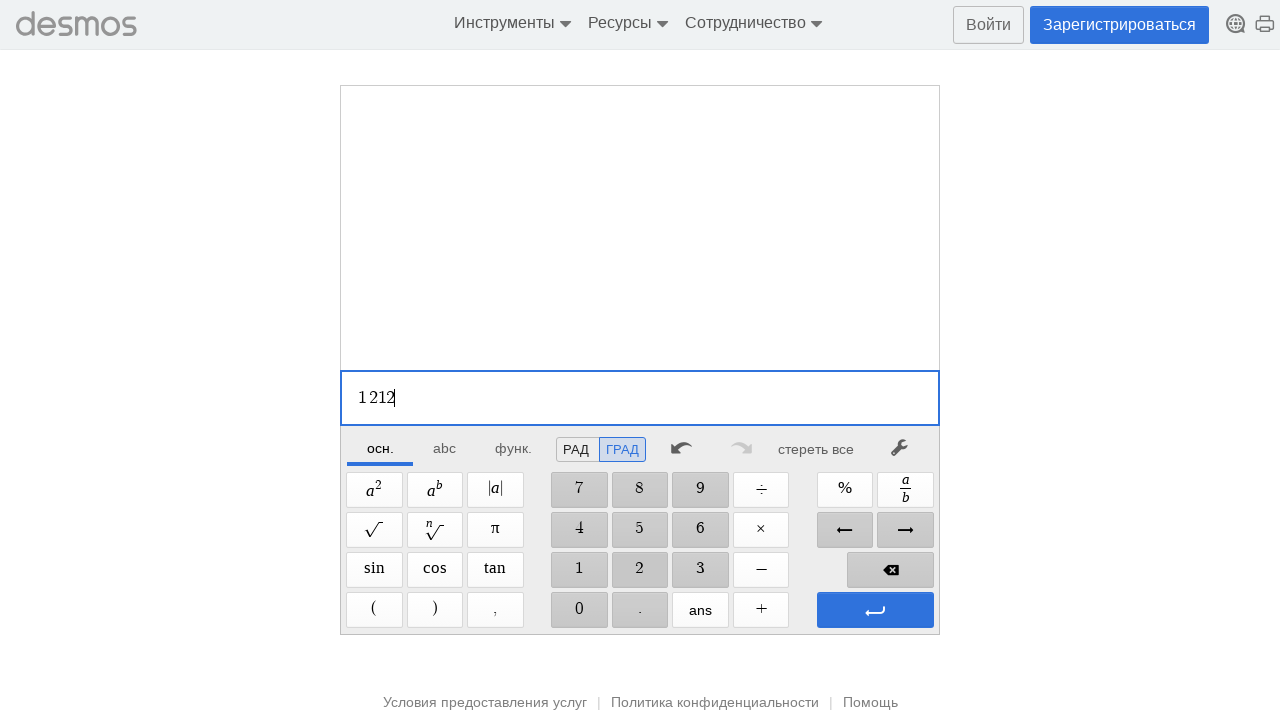